Tests the Home button by clicking it to verify it stays on the home page

Starting URL: https://ancabota09.wixsite.com/intern

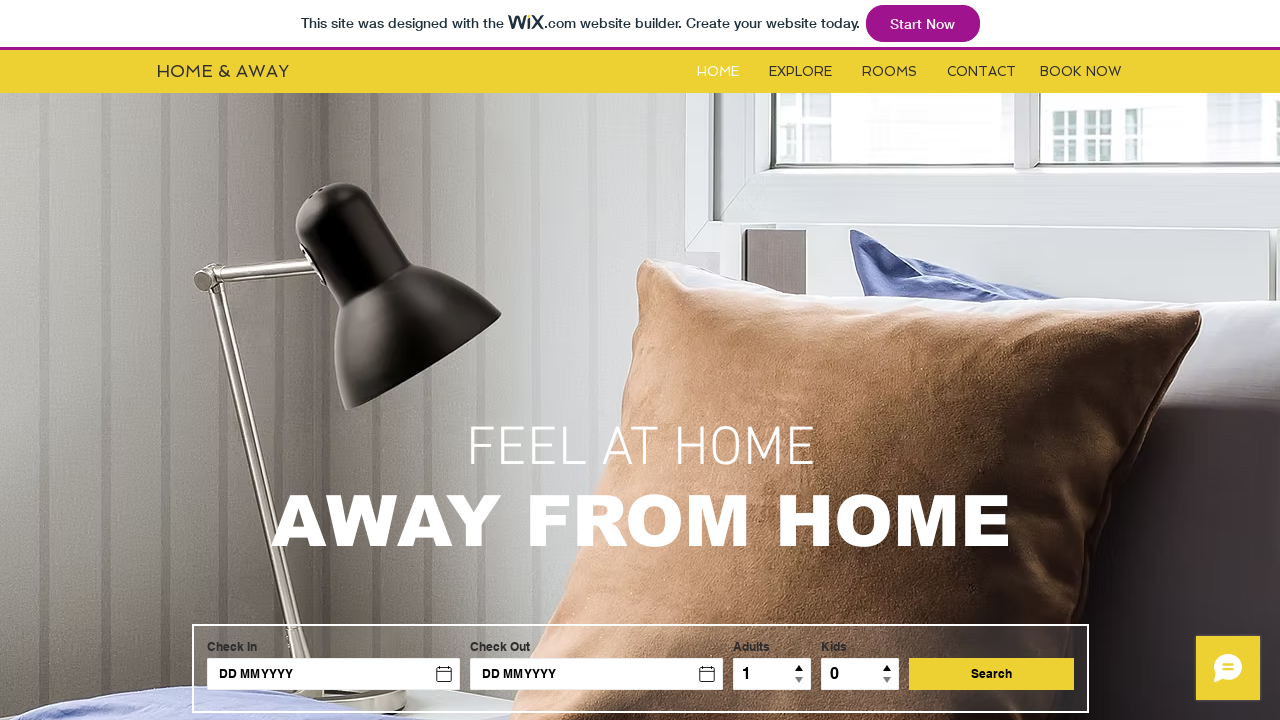

Clicked the Home button at (718, 72) on #i6kl732v0
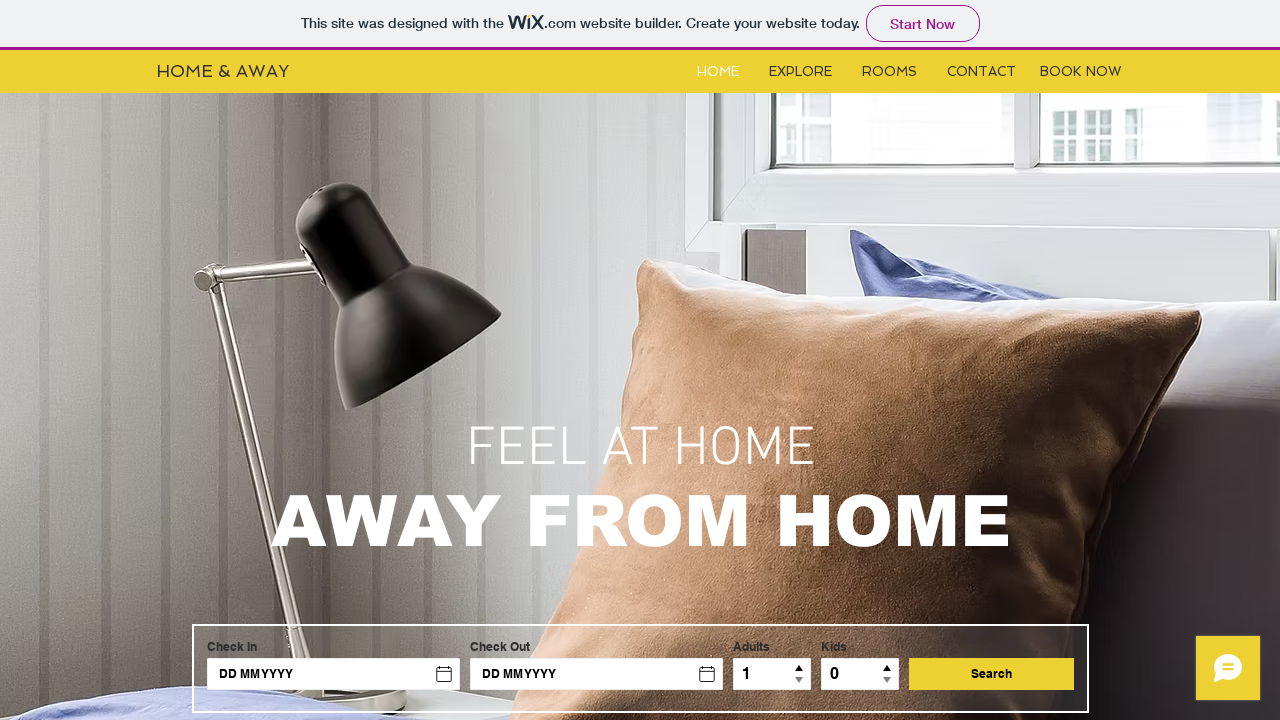

Verified that Home button keeps user on home page (https://ancabota09.wixsite.com/intern)
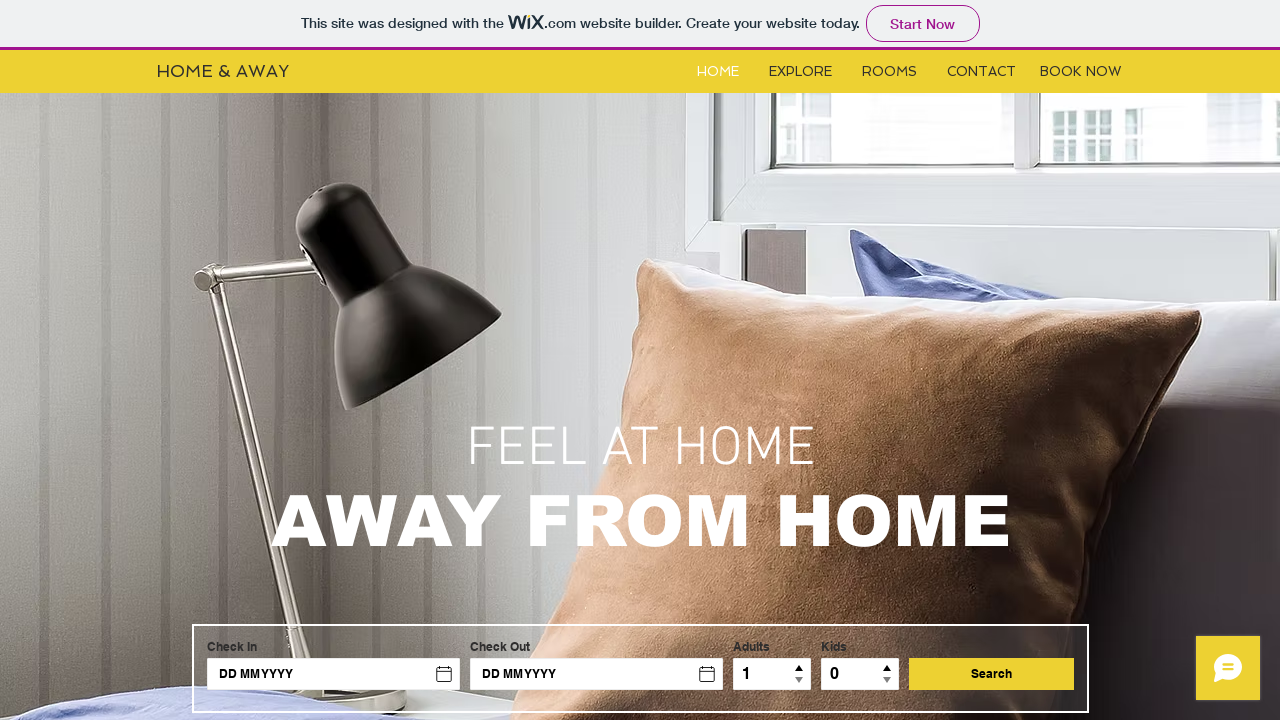

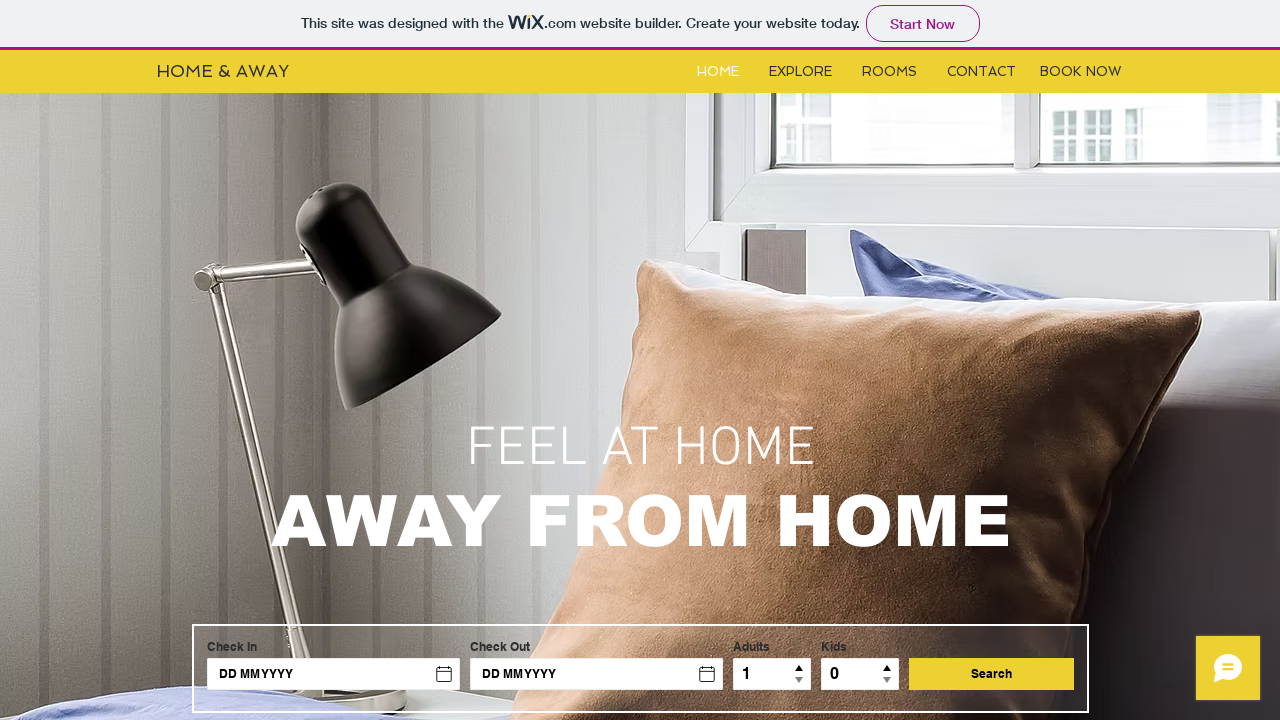